Tests clicking a link by its text content to open a popup window on a test automation practice page

Starting URL: https://omayo.blogspot.com/

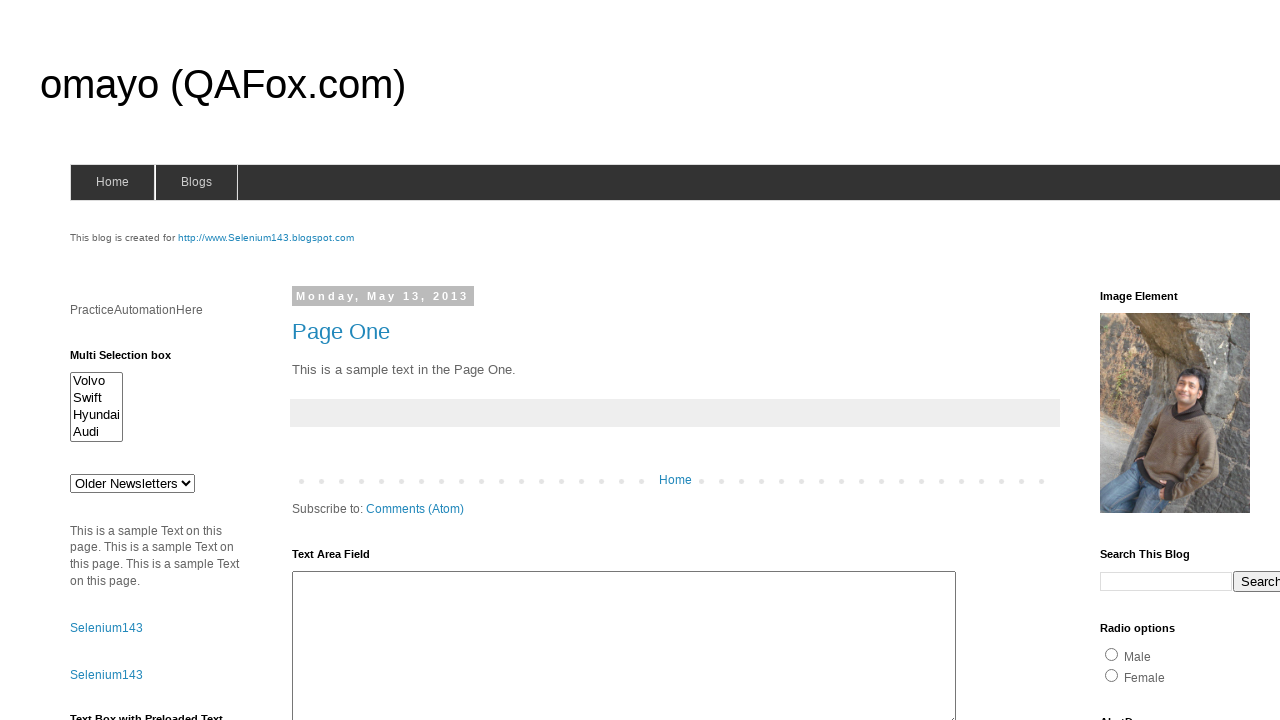

Clicked link with text 'Open a popup window' at (132, 360) on text=Open a popup window
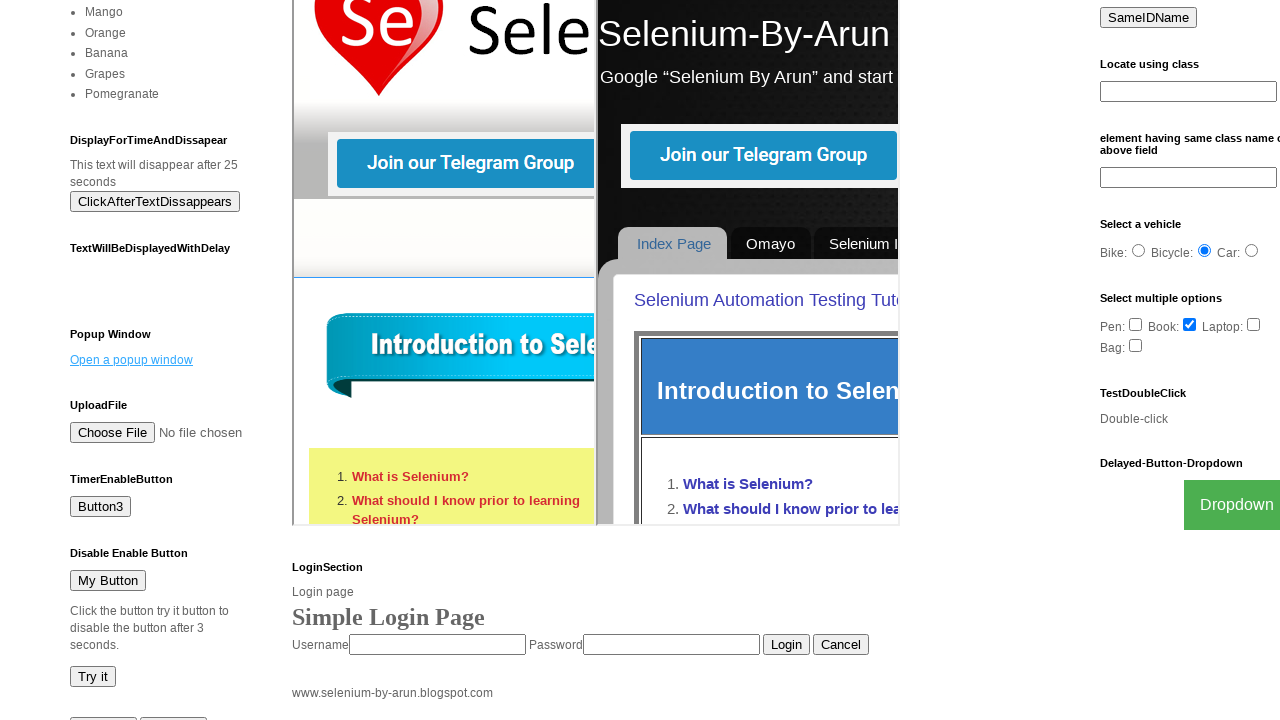

Waited 1000ms for popup window to open
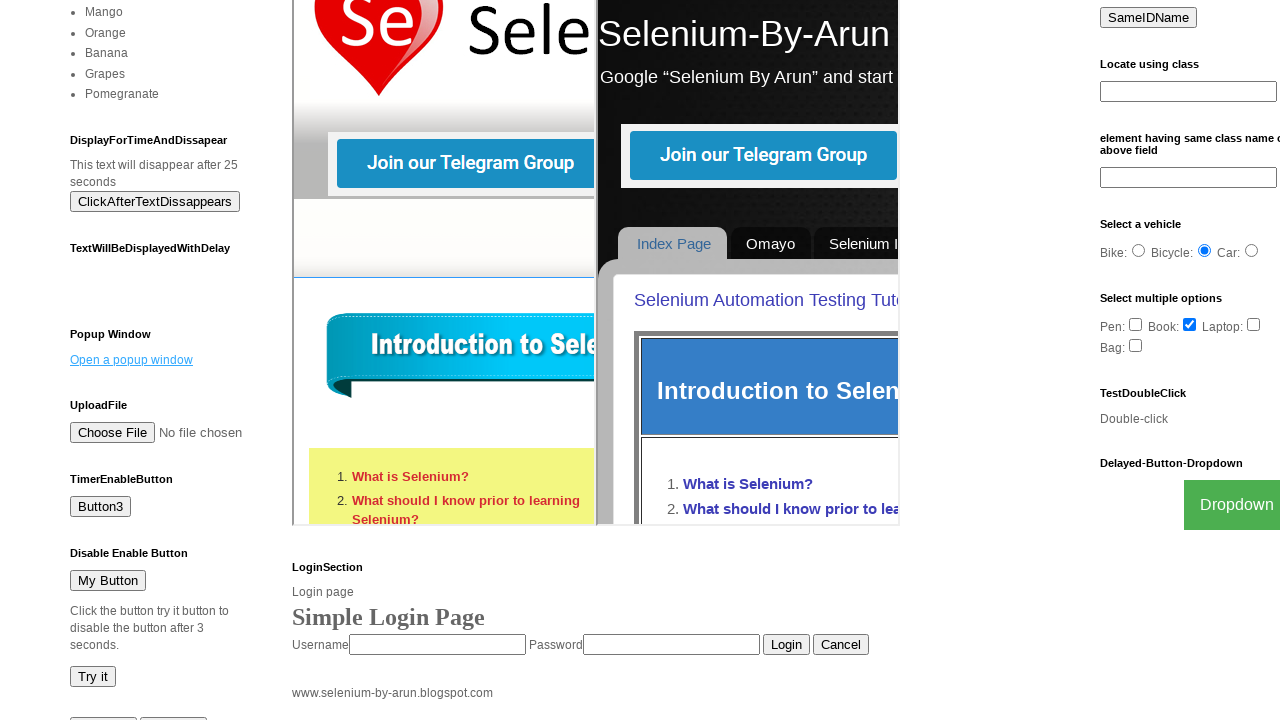

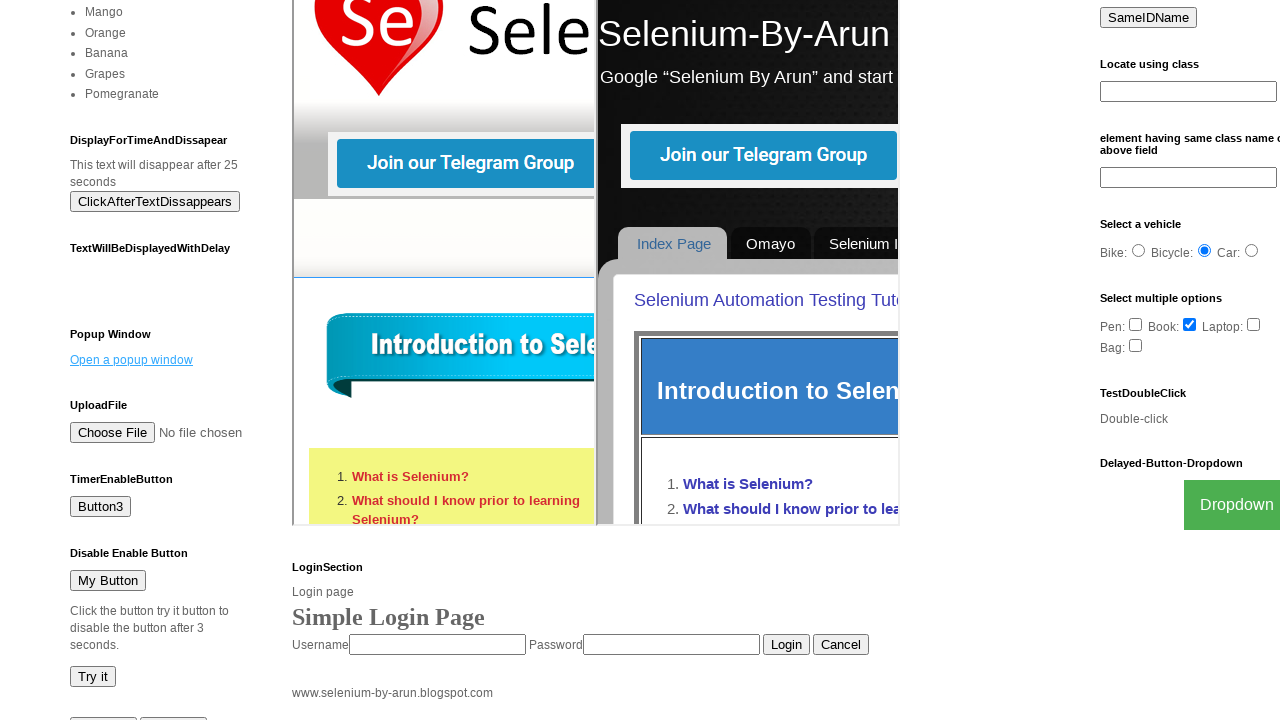